Verifies that there are exactly 5 elements with class "test" on the page and that the second button has the value "This is also a button"

Starting URL: https://acctabootcamp.github.io/site/examples/locators

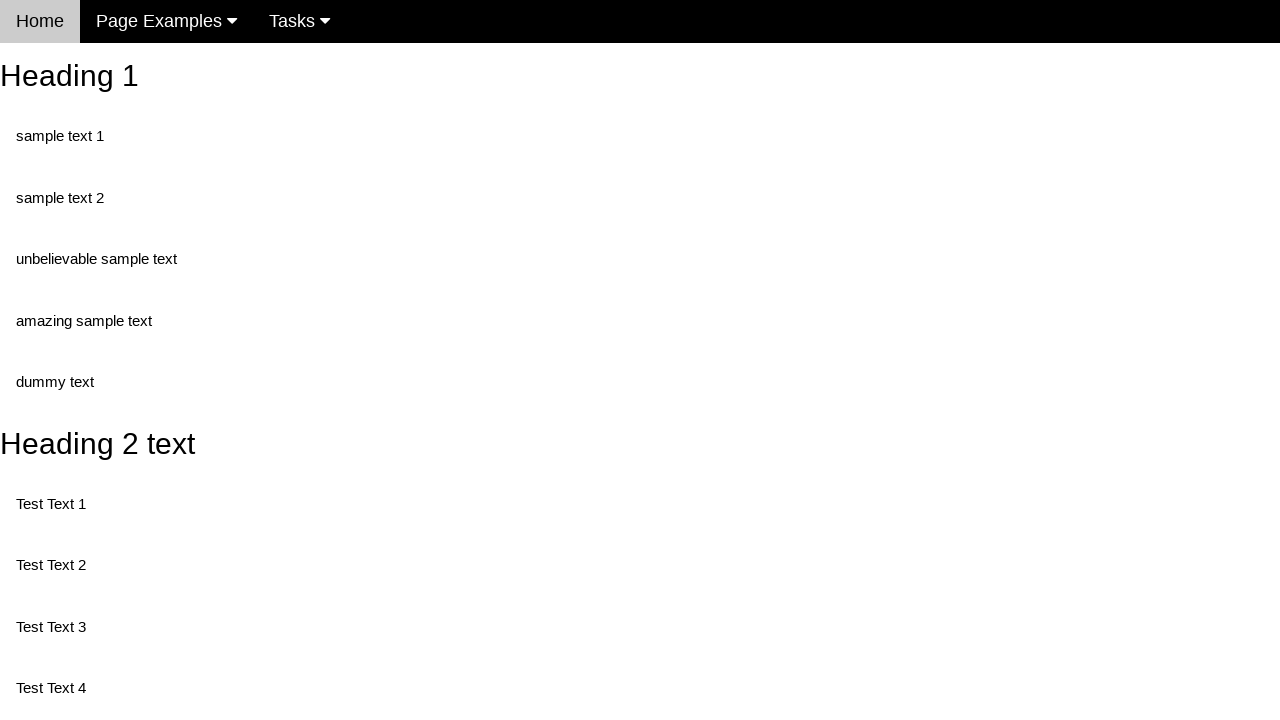

Navigated to locators example page
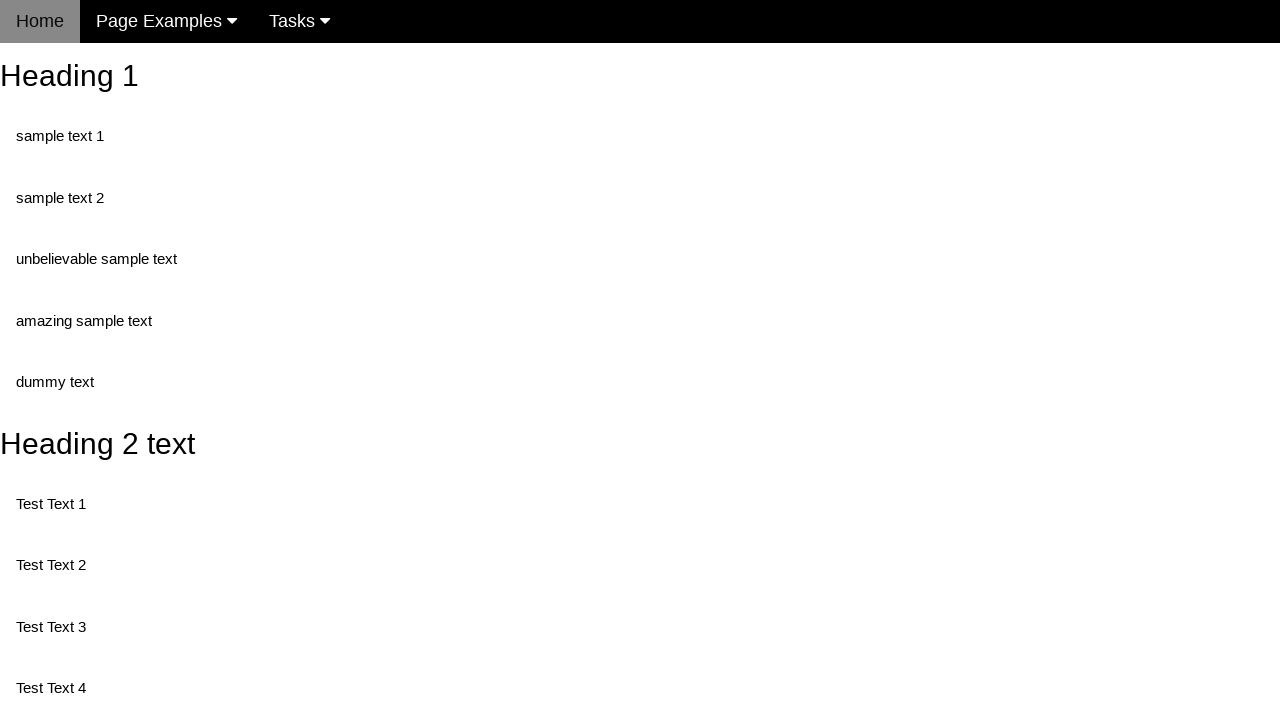

Retrieved all elements with class 'test'
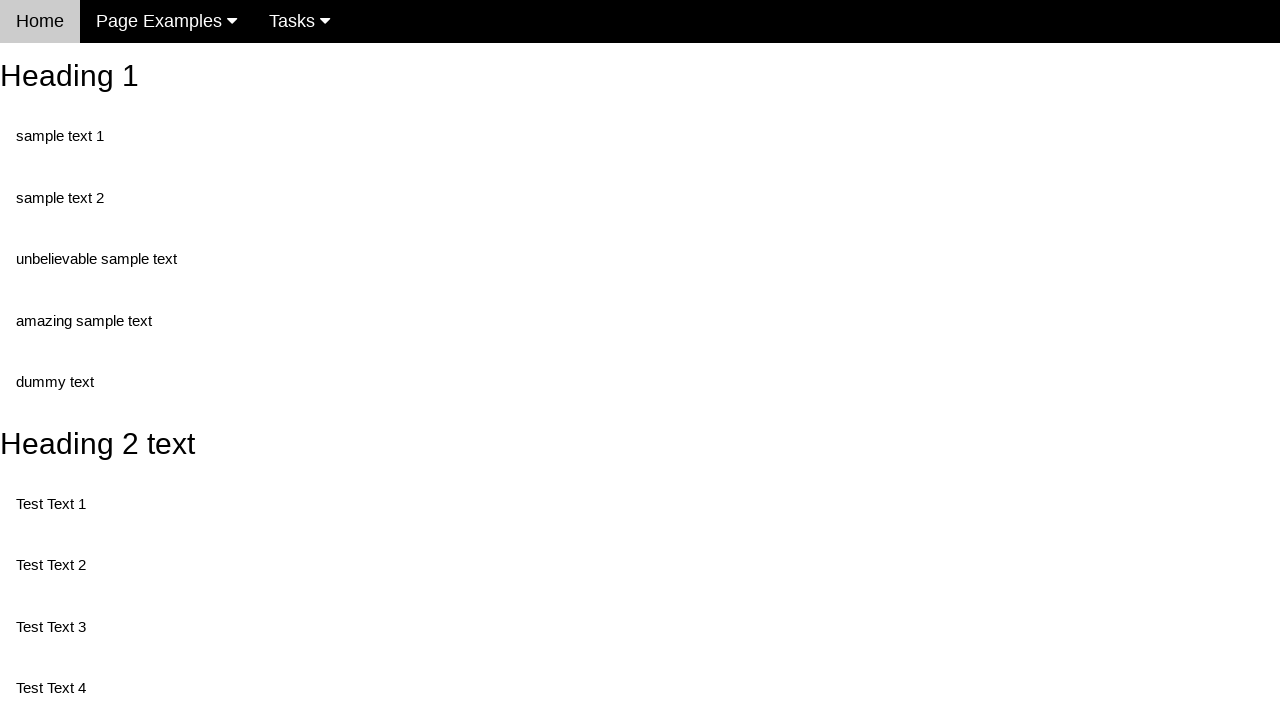

Verified that exactly 5 elements with class 'test' exist on the page
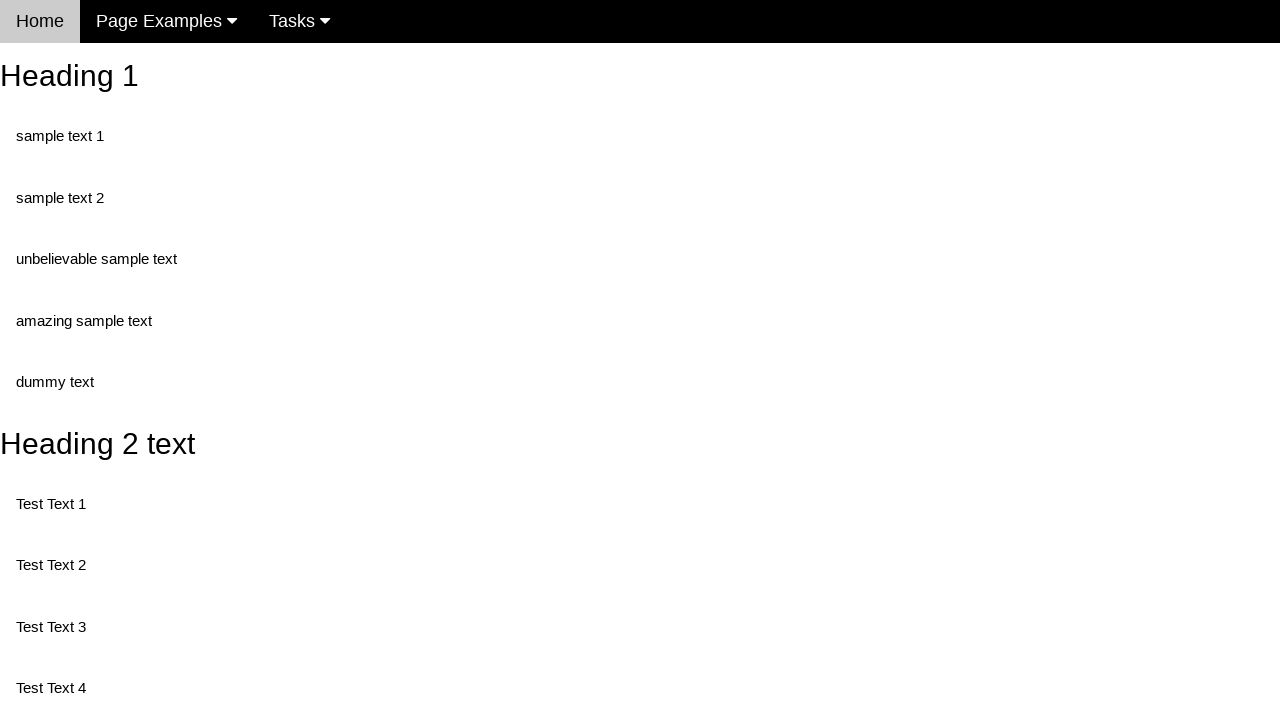

Retrieved all input elements on the page
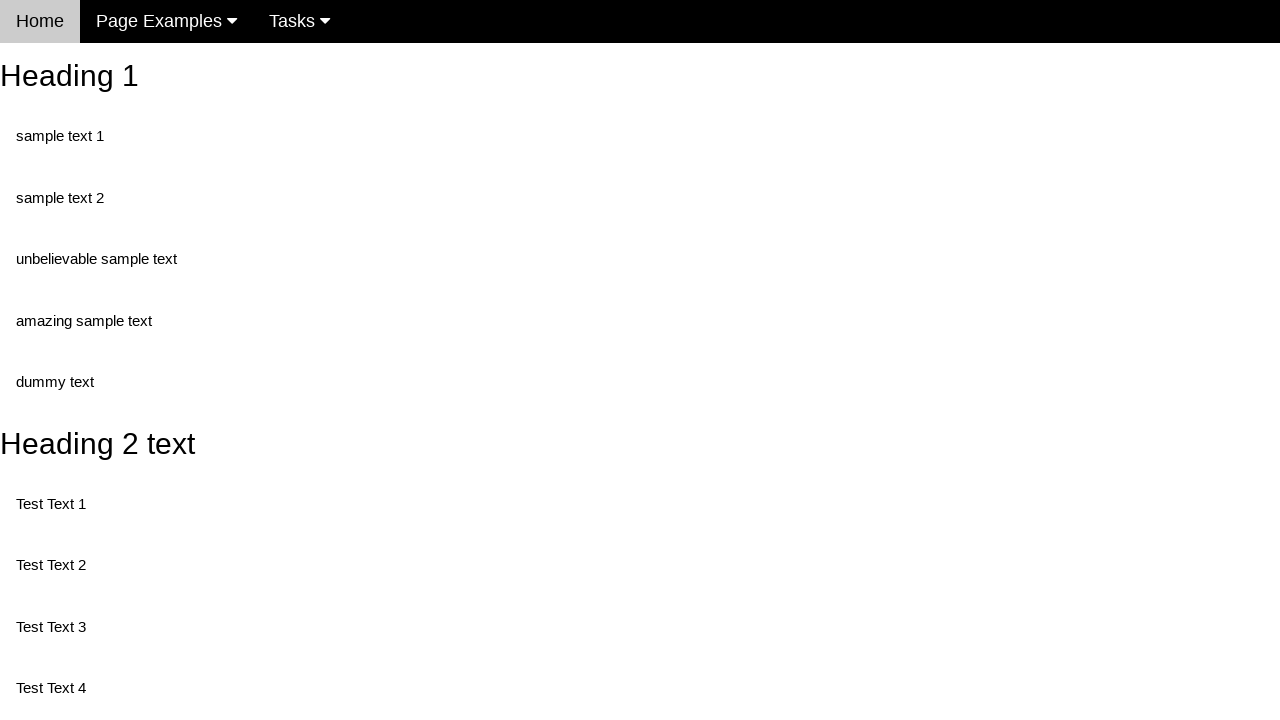

Retrieved value attribute from second input element
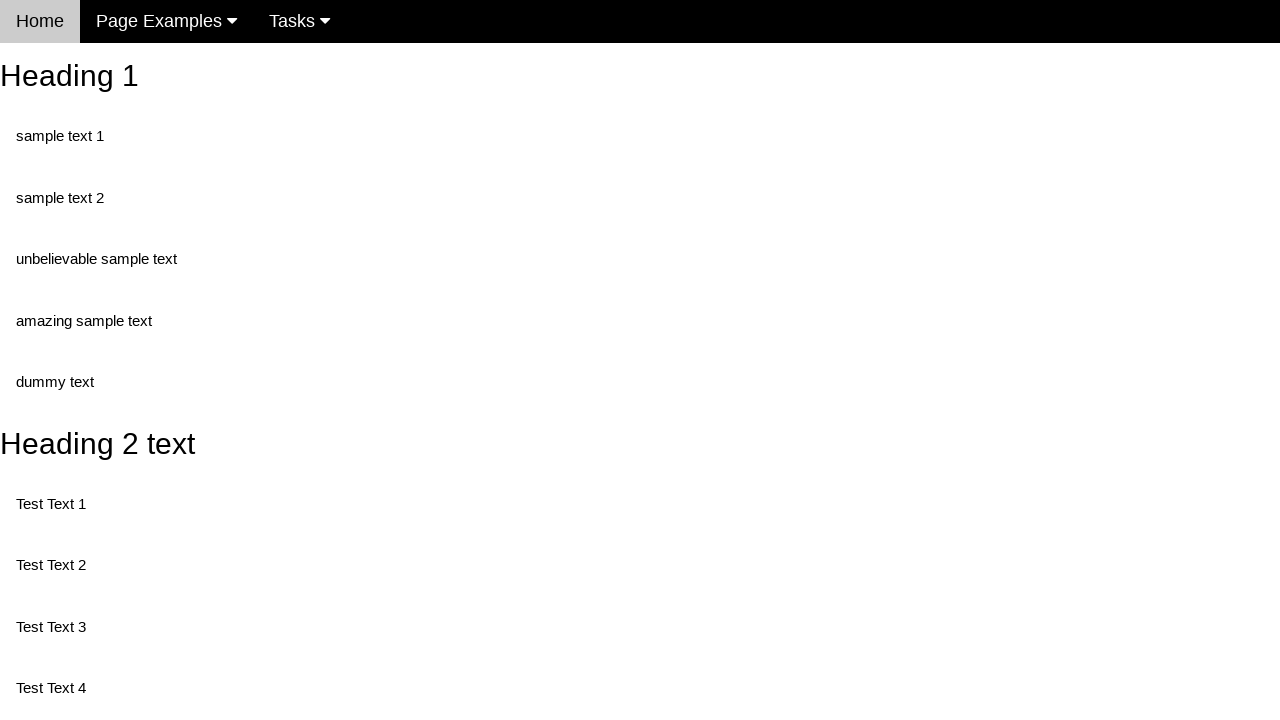

Verified that the second button has value 'This is also a button'
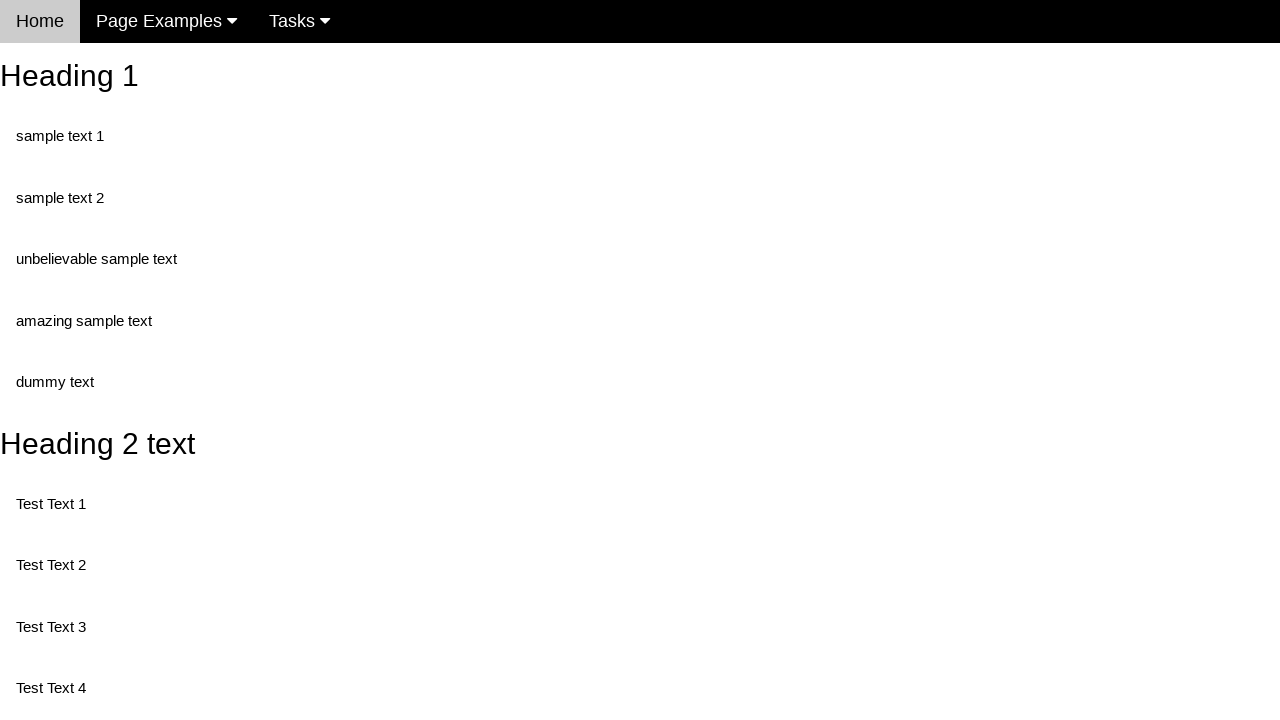

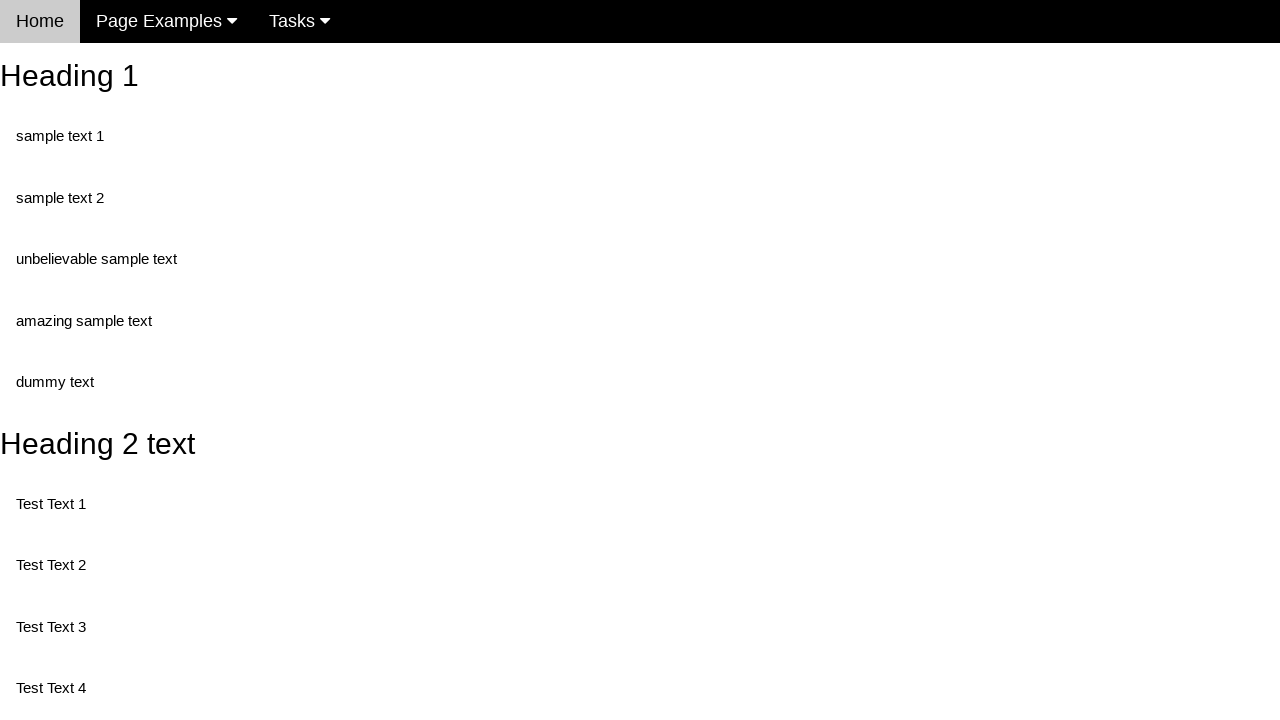